Navigates to PlayStation PS5 page and counts the total number of button elements on the page

Starting URL: https://www.playstation.com/en-us/ps5/

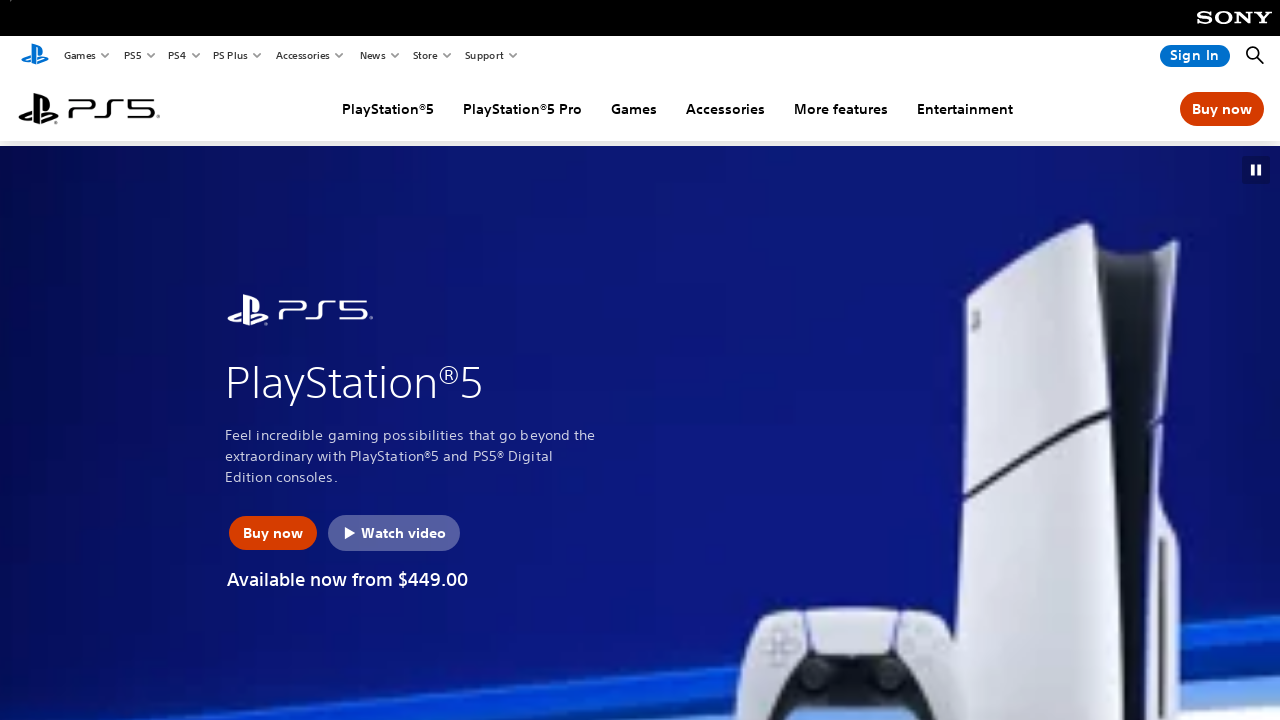

Navigated to PlayStation PS5 page
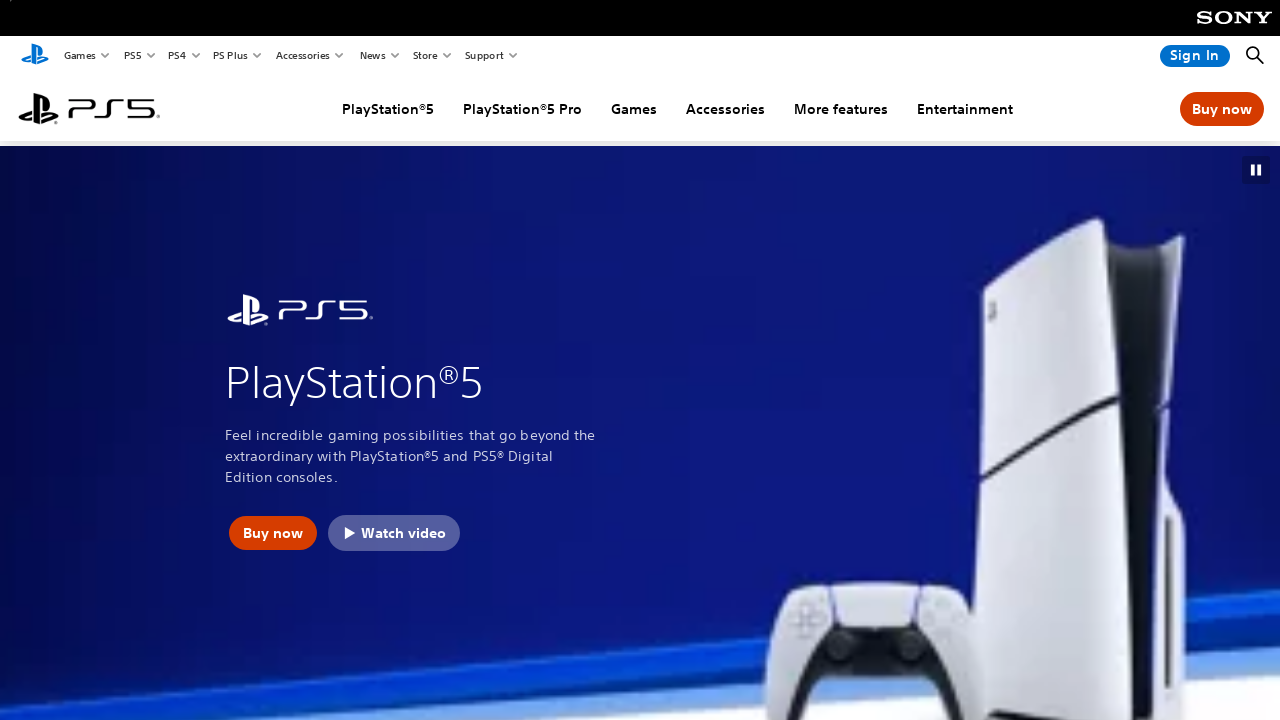

Located all button elements on the page
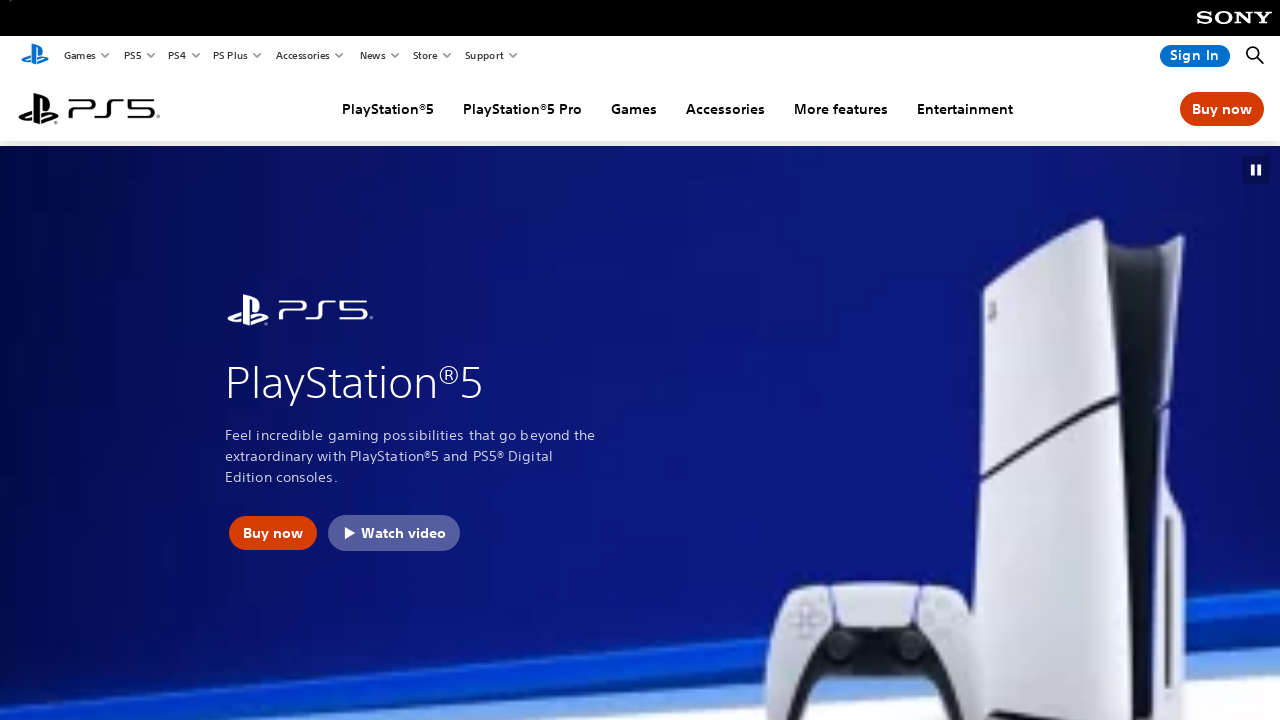

Counted total buttons: 52
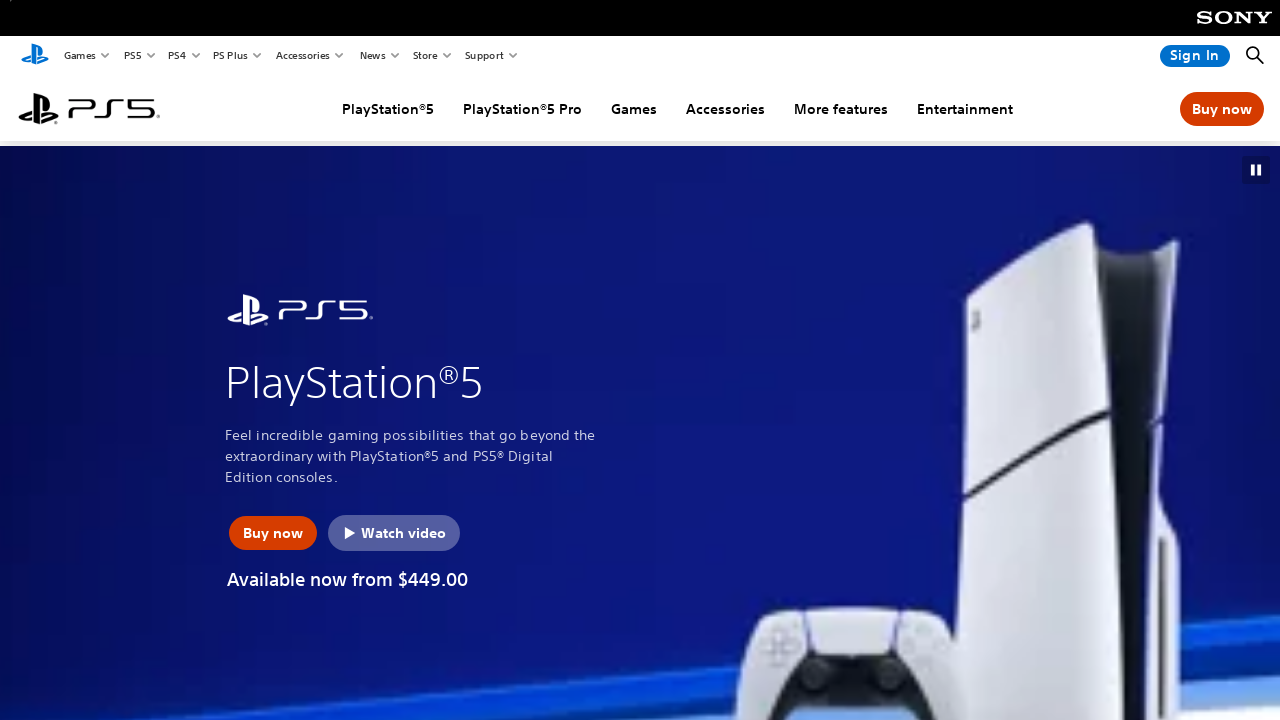

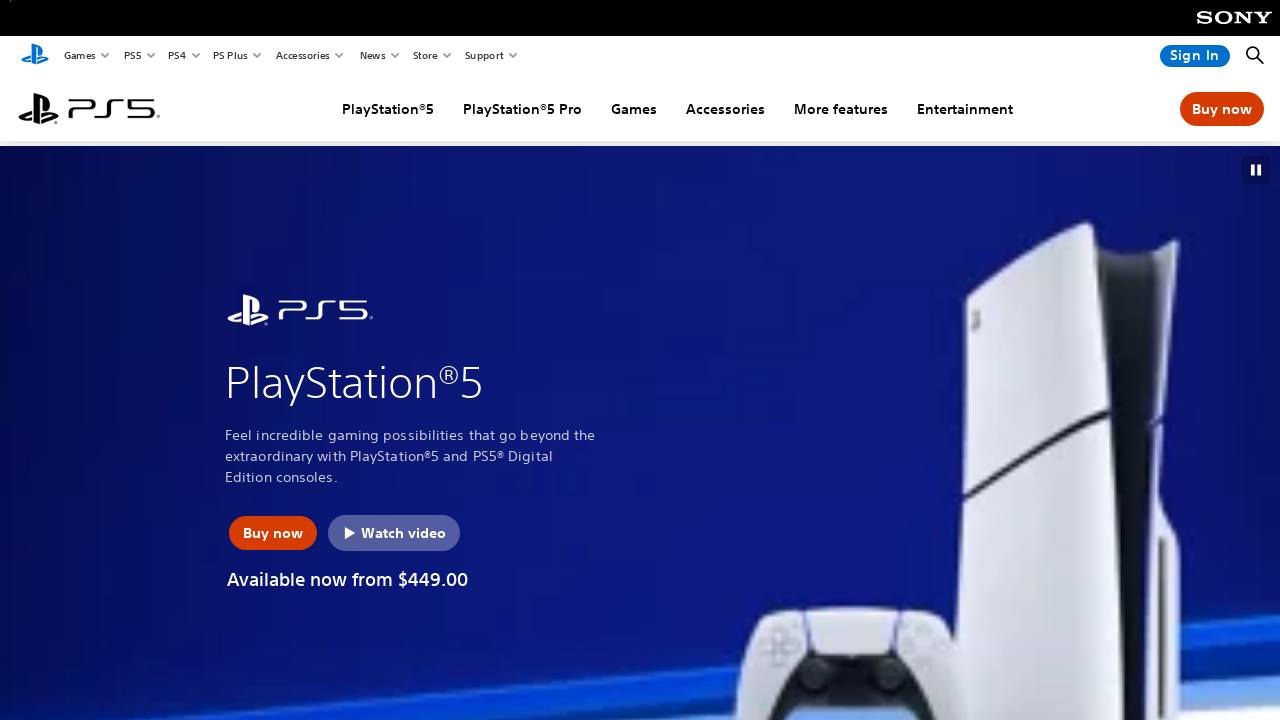